Tests history traversal by navigating to a page and then traversing history backward by one step.

Starting URL: https://www.selenium.dev/selenium/web/bidi/logEntryAdded.html

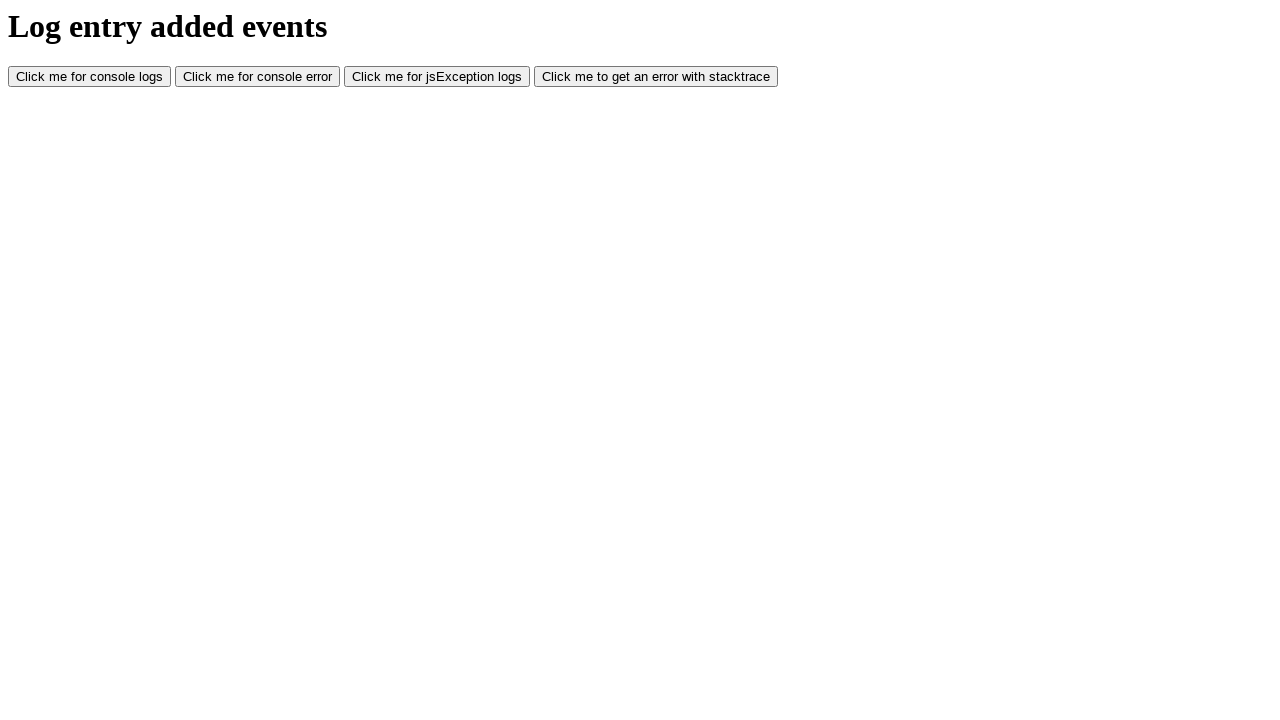

Waited for page to fully load
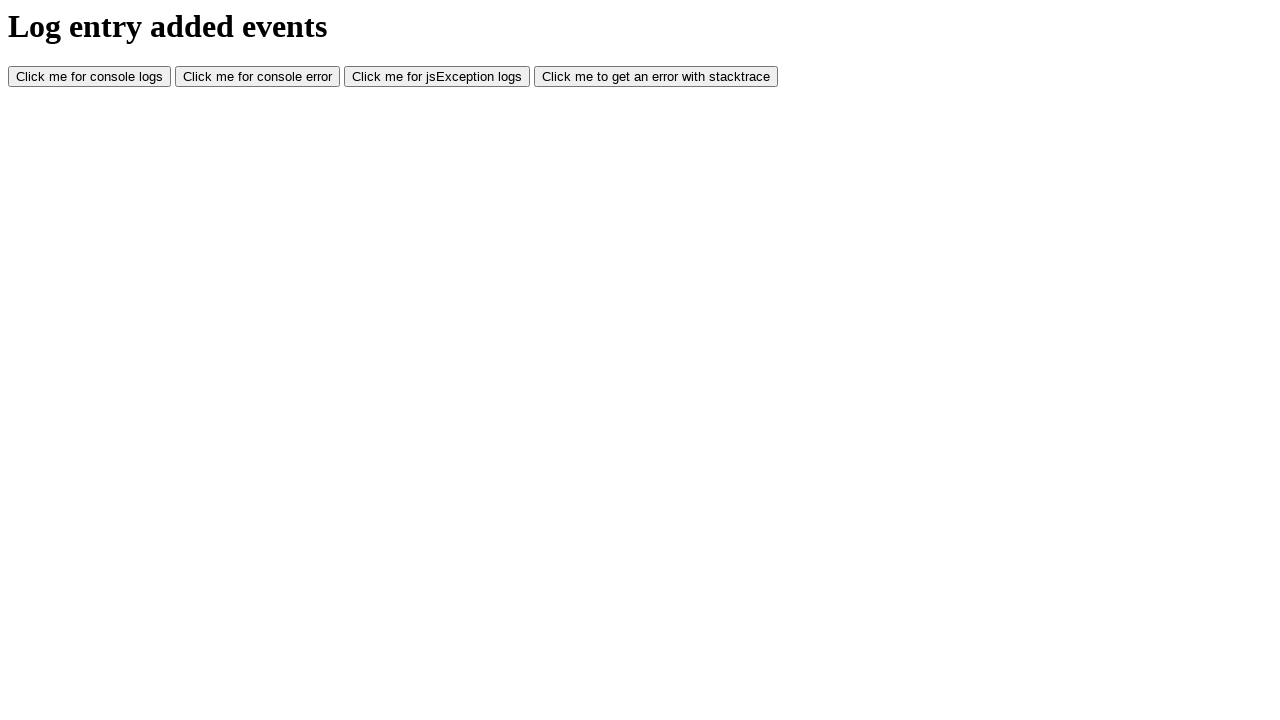

Traversed history backward by one step
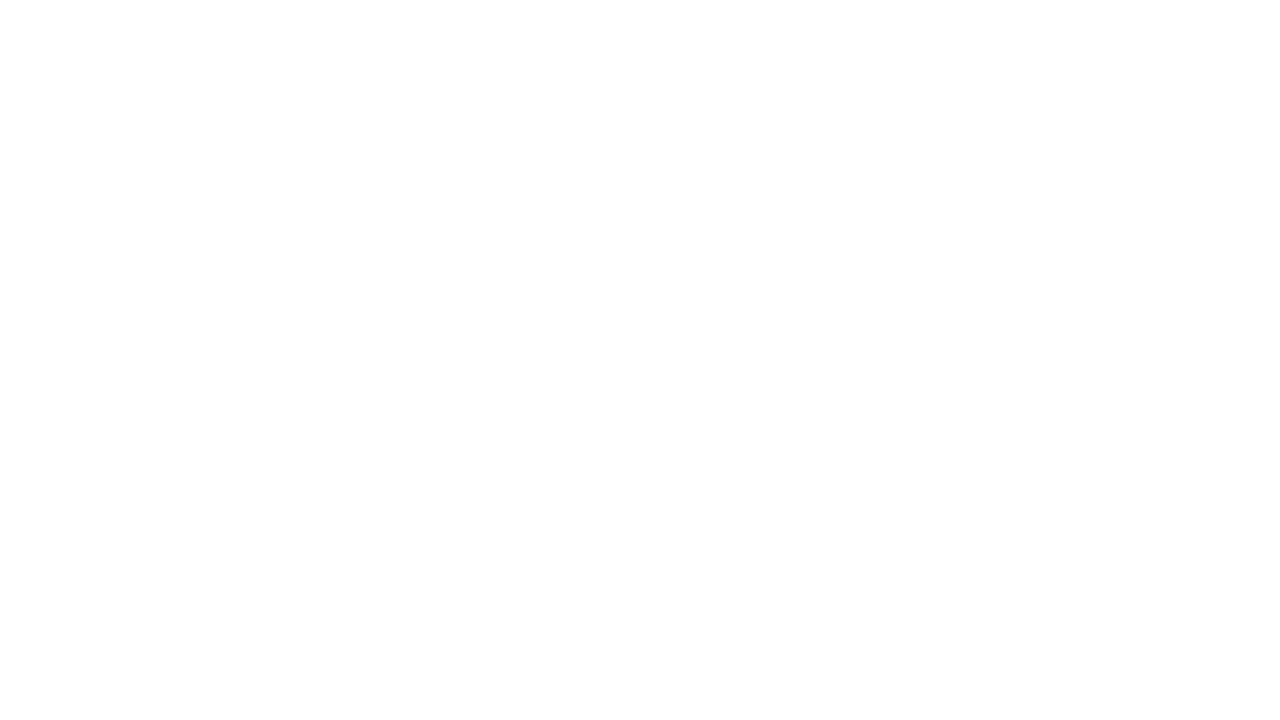

Verified URL is about:blank after history traversal
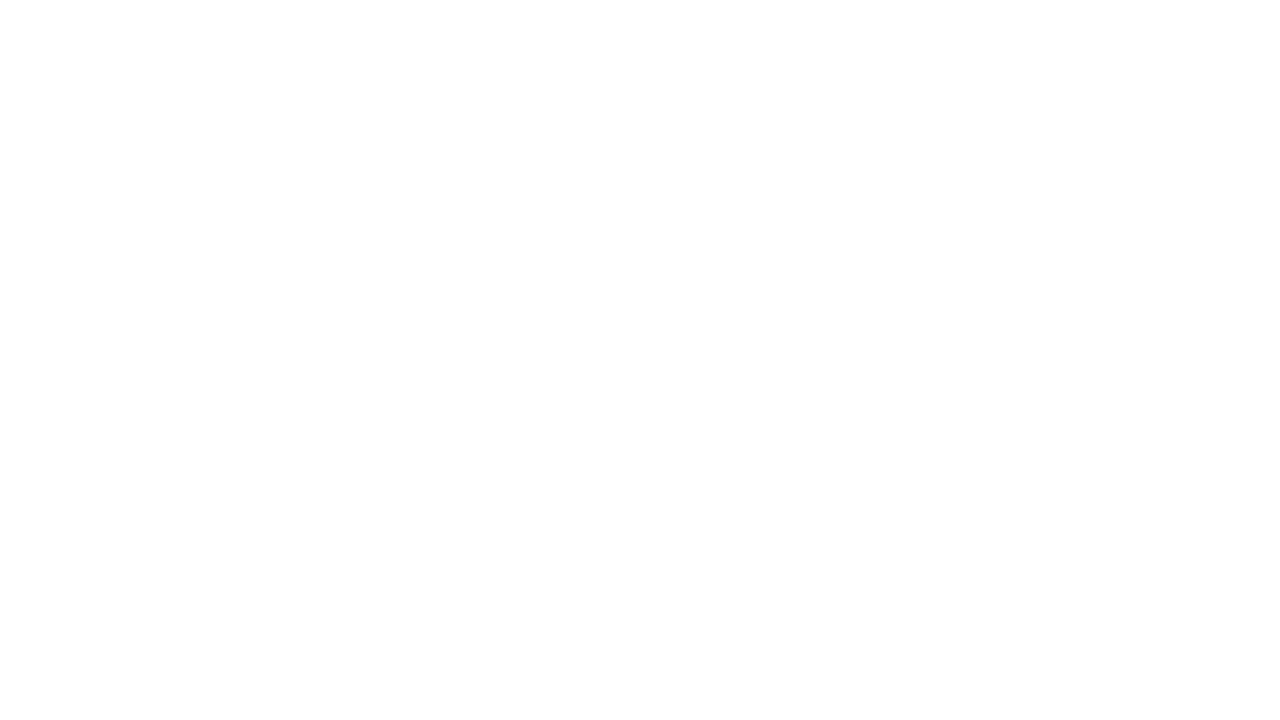

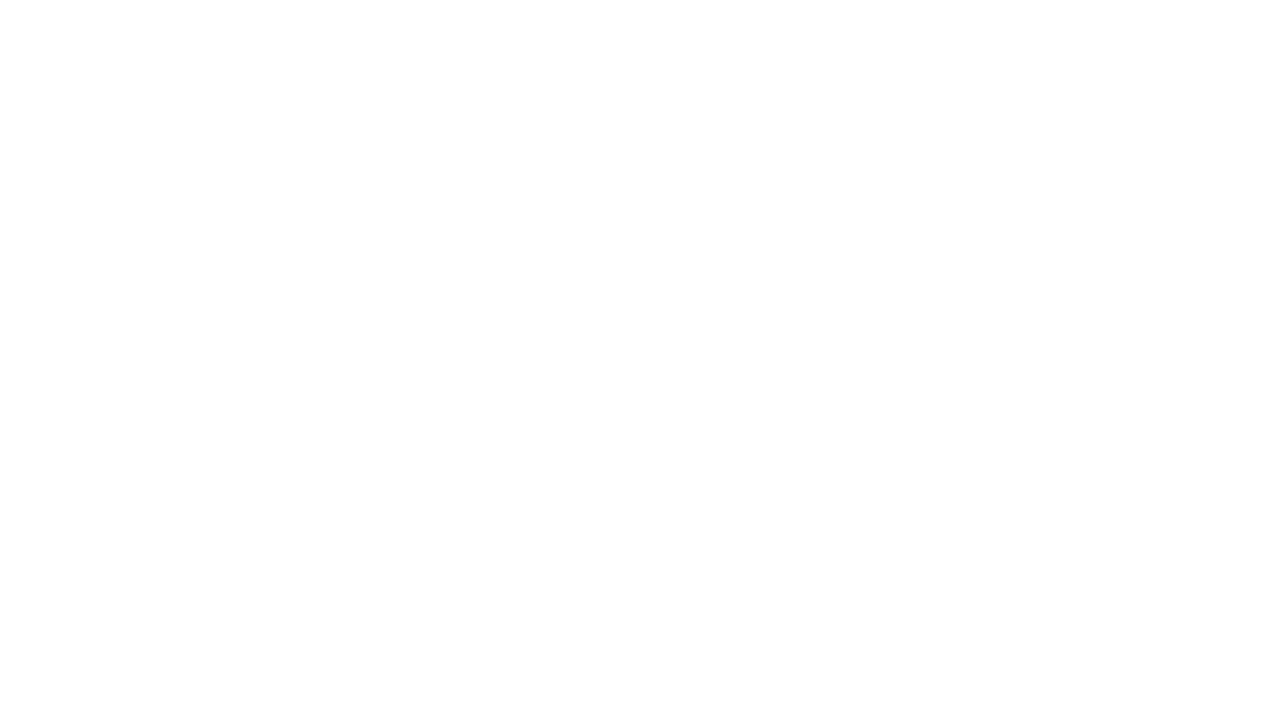